Tests a web form by filling a text input field and submitting the form to verify successful submission

Starting URL: https://www.selenium.dev/selenium/web/web-form.html

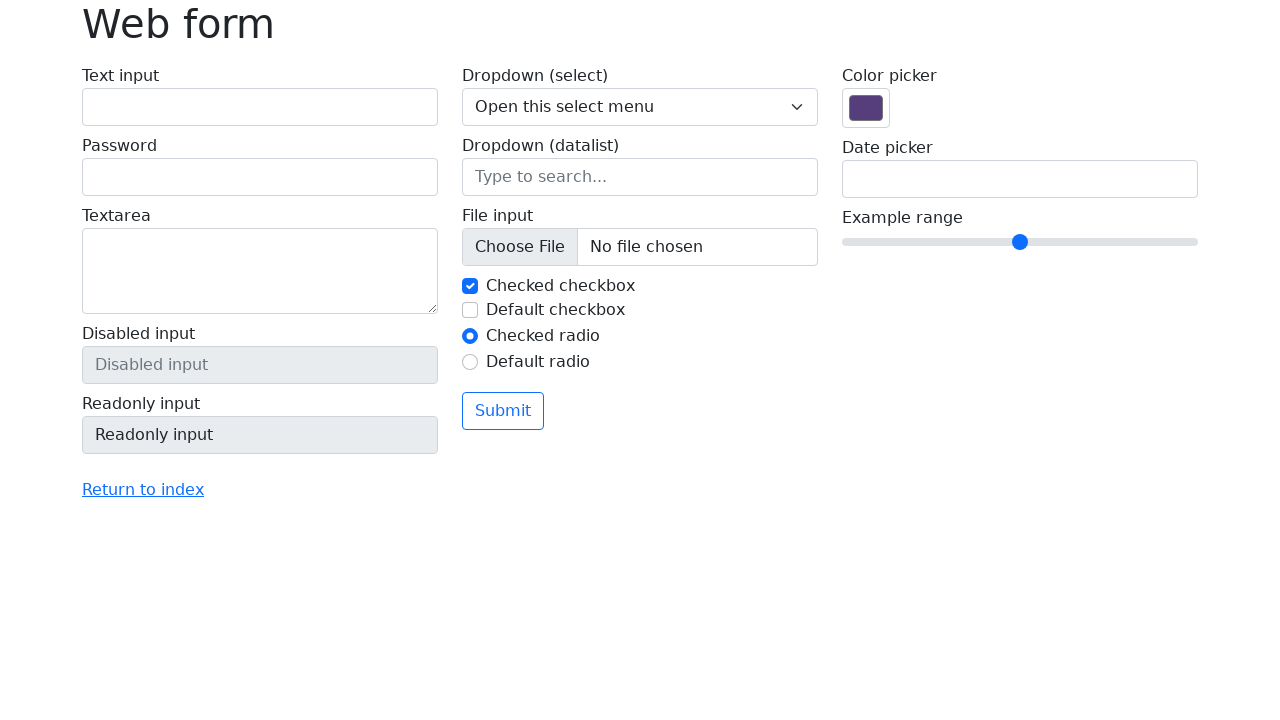

Filled text input field with 'Python' on input[name='my-text']
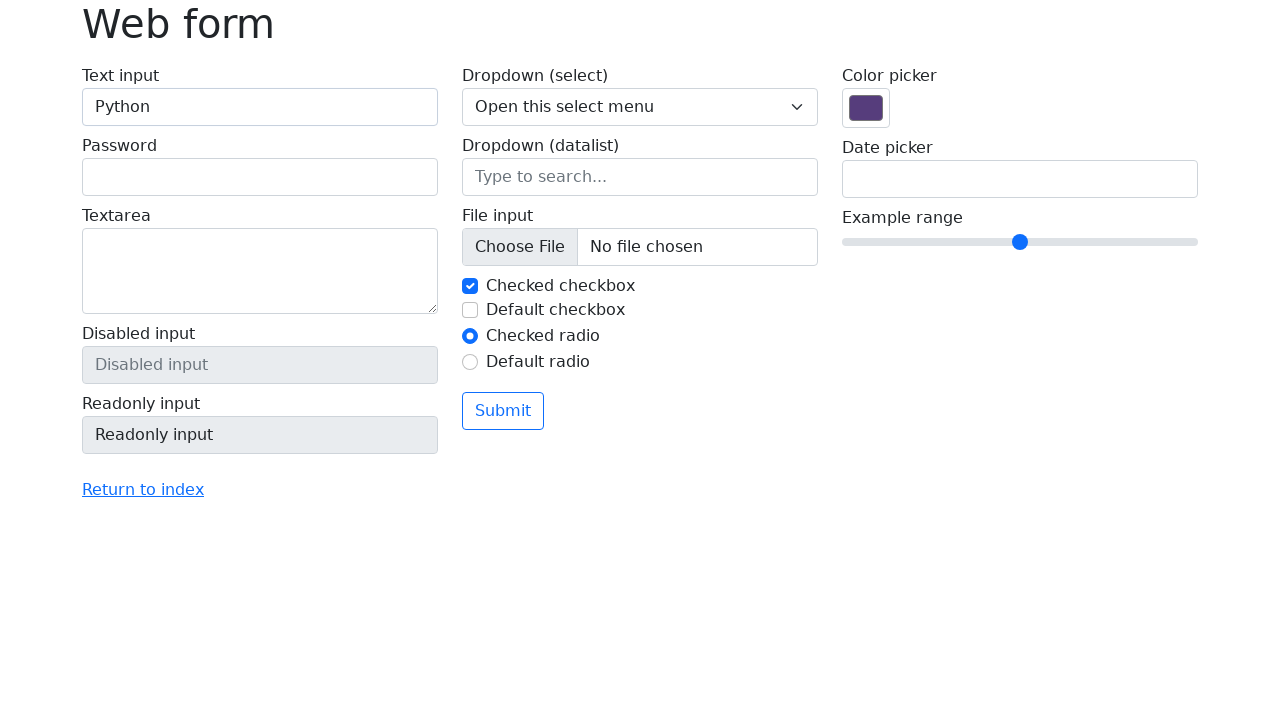

Clicked submit button to submit the form at (503, 411) on button
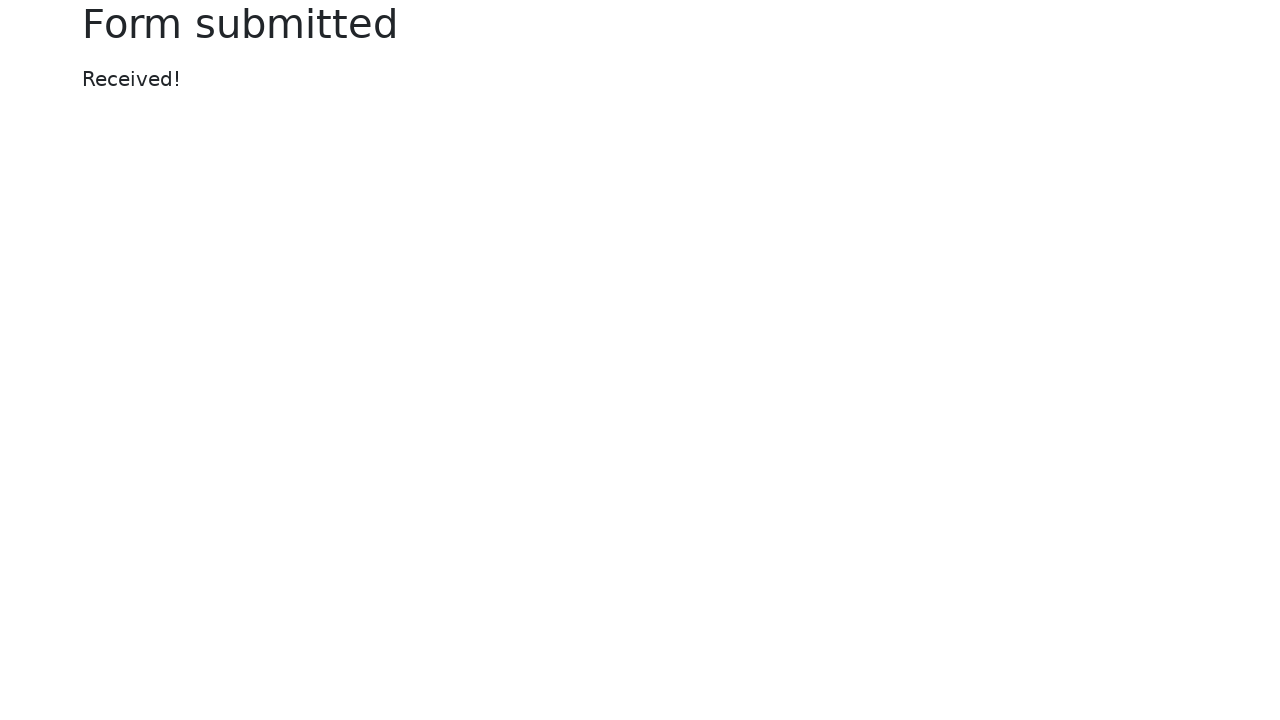

Success message appeared confirming form submission
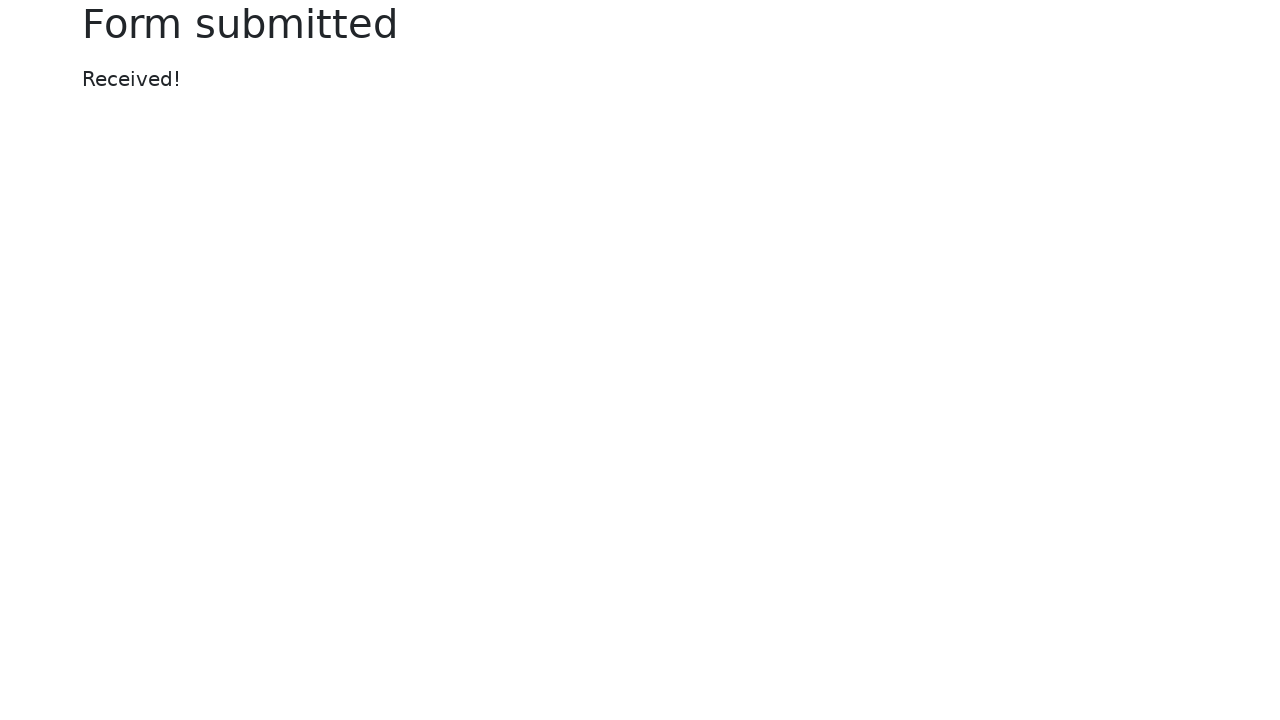

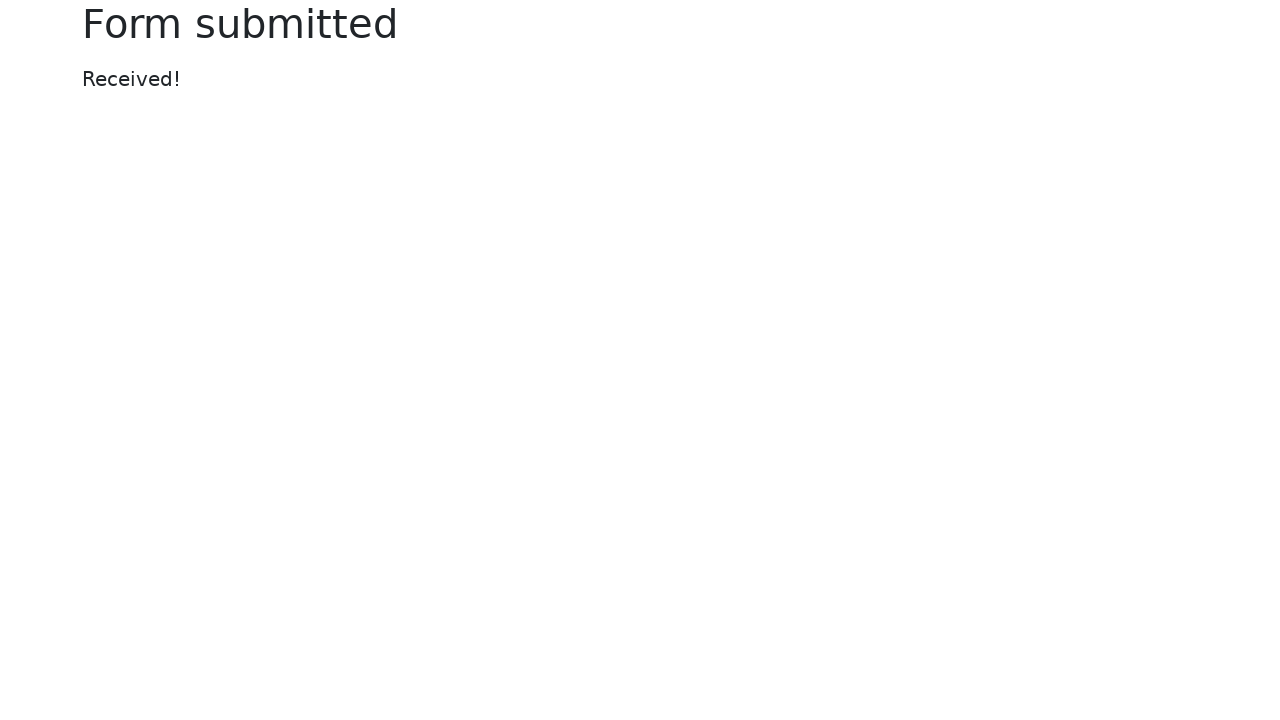